Tests clicking all input elements in a loop by iterating through each one

Starting URL: https://zimaev.github.io/checks-radios/

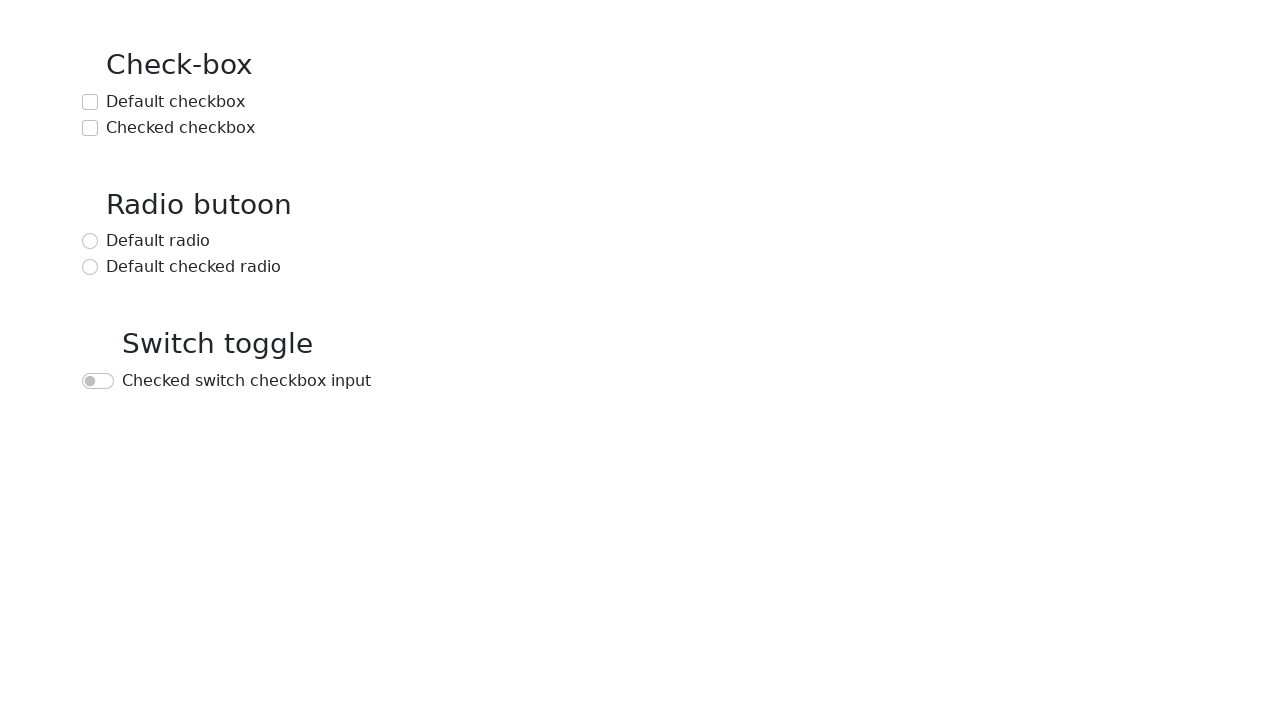

Waited for input elements to load
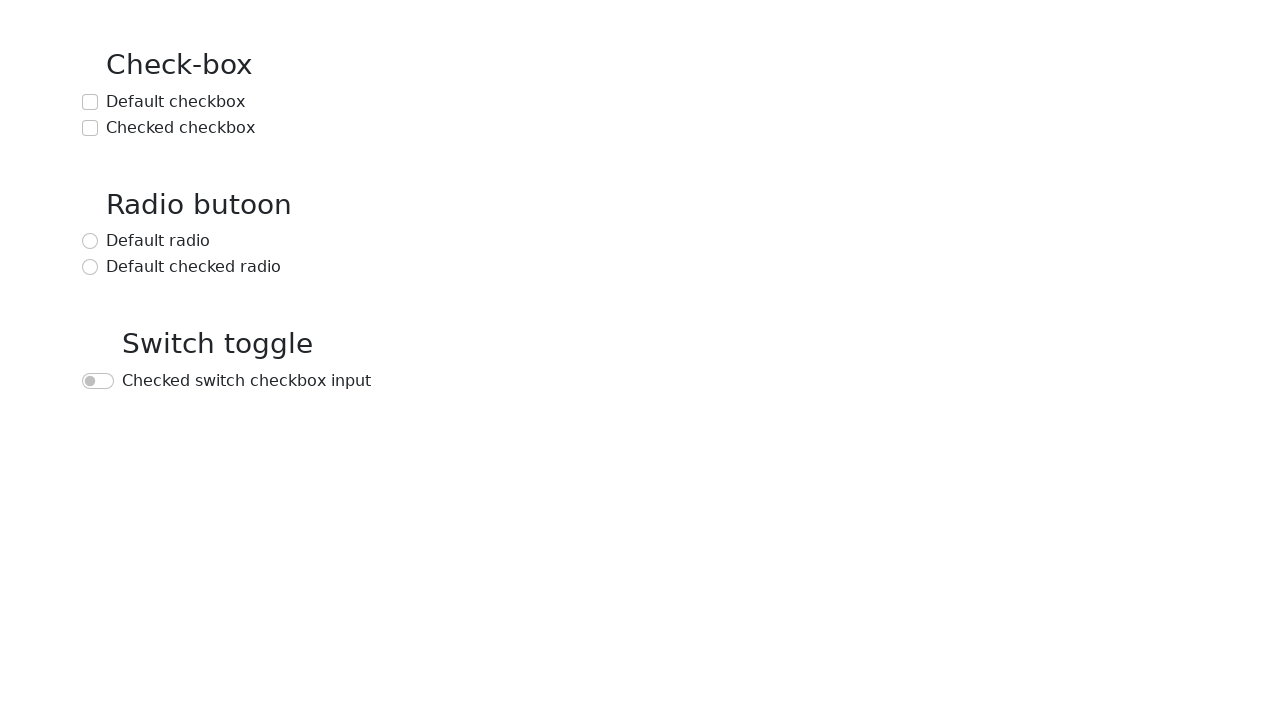

Clicked input element at index 0 at (90, 102) on input >> nth=0
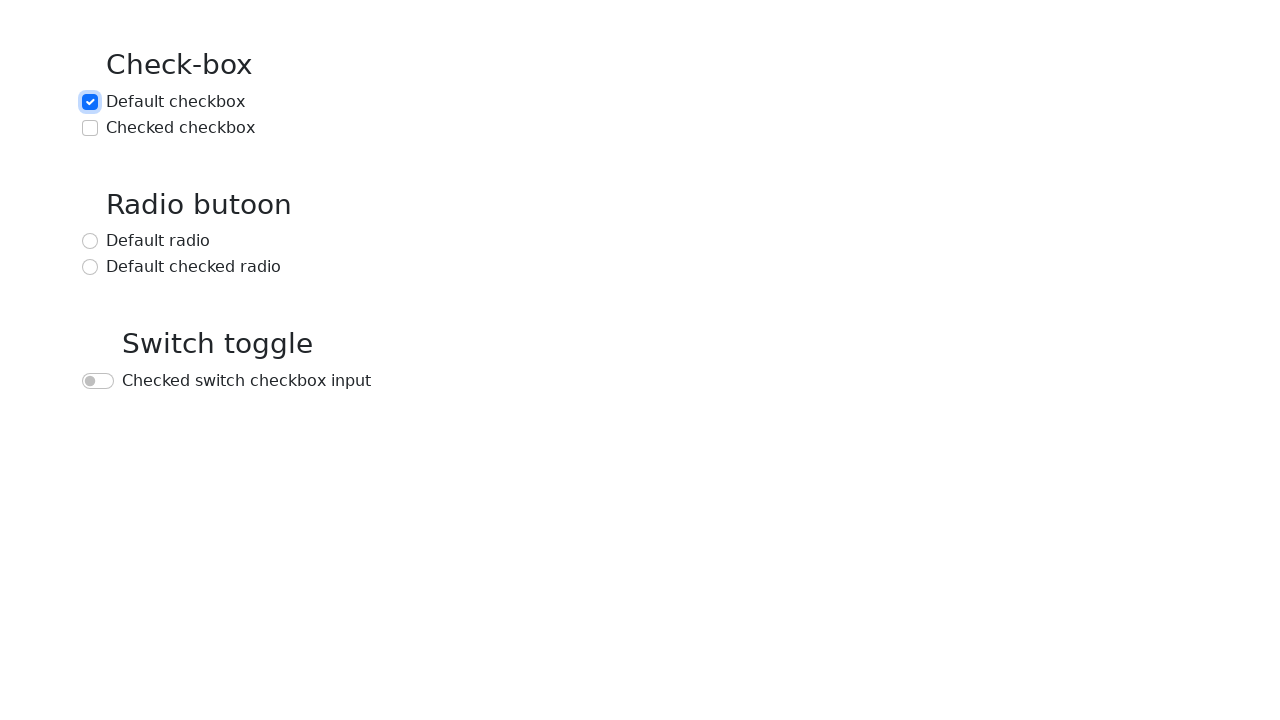

Clicked input element at index 1 at (90, 128) on input >> nth=1
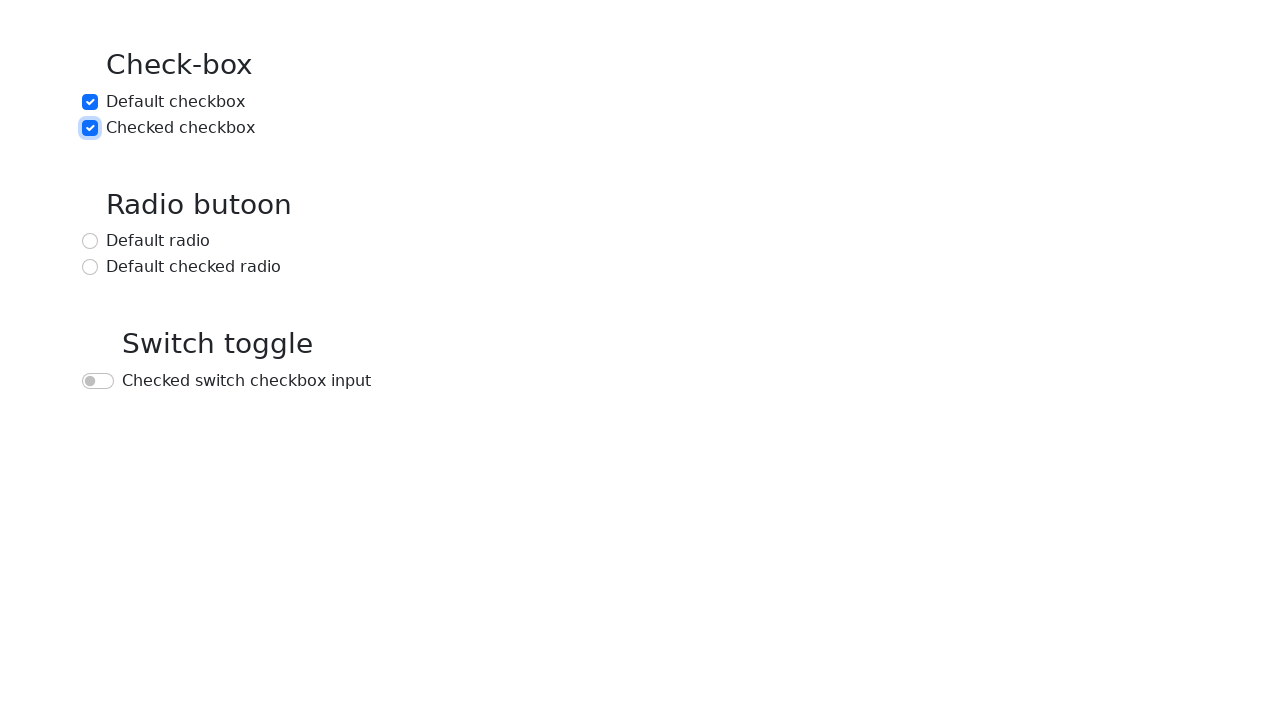

Clicked input element at index 2 at (90, 241) on input >> nth=2
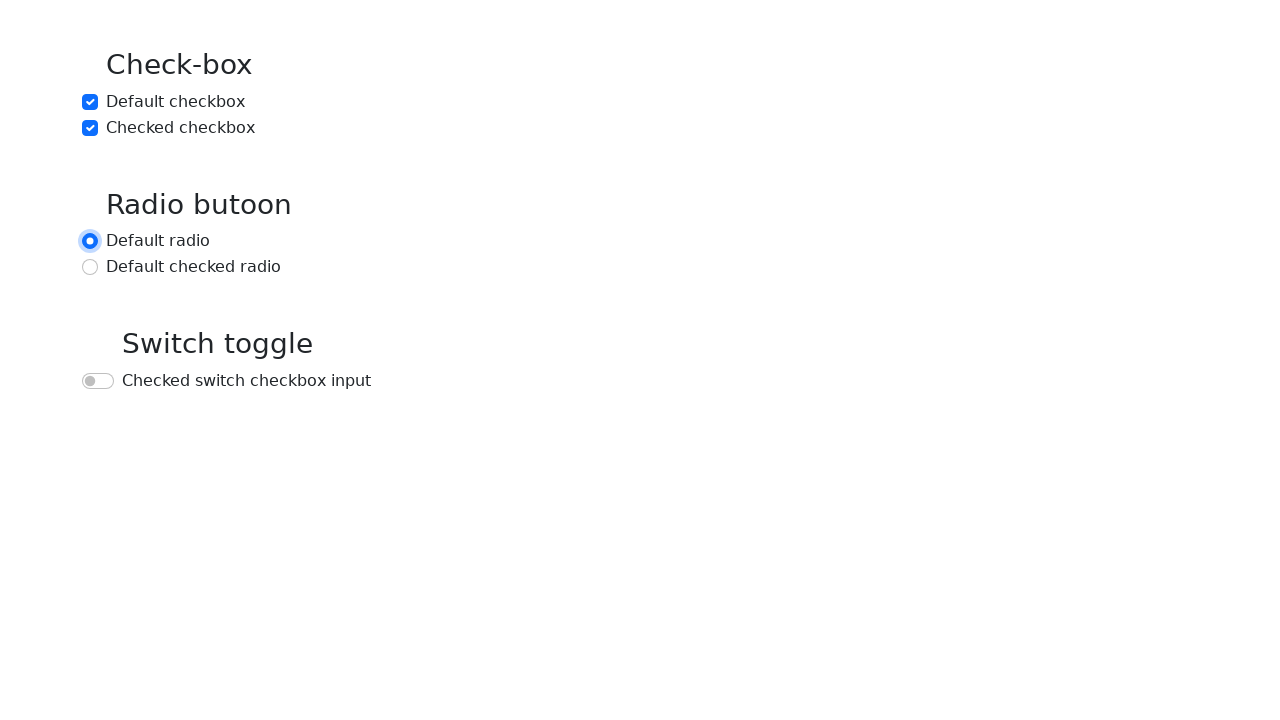

Clicked input element at index 3 at (90, 267) on input >> nth=3
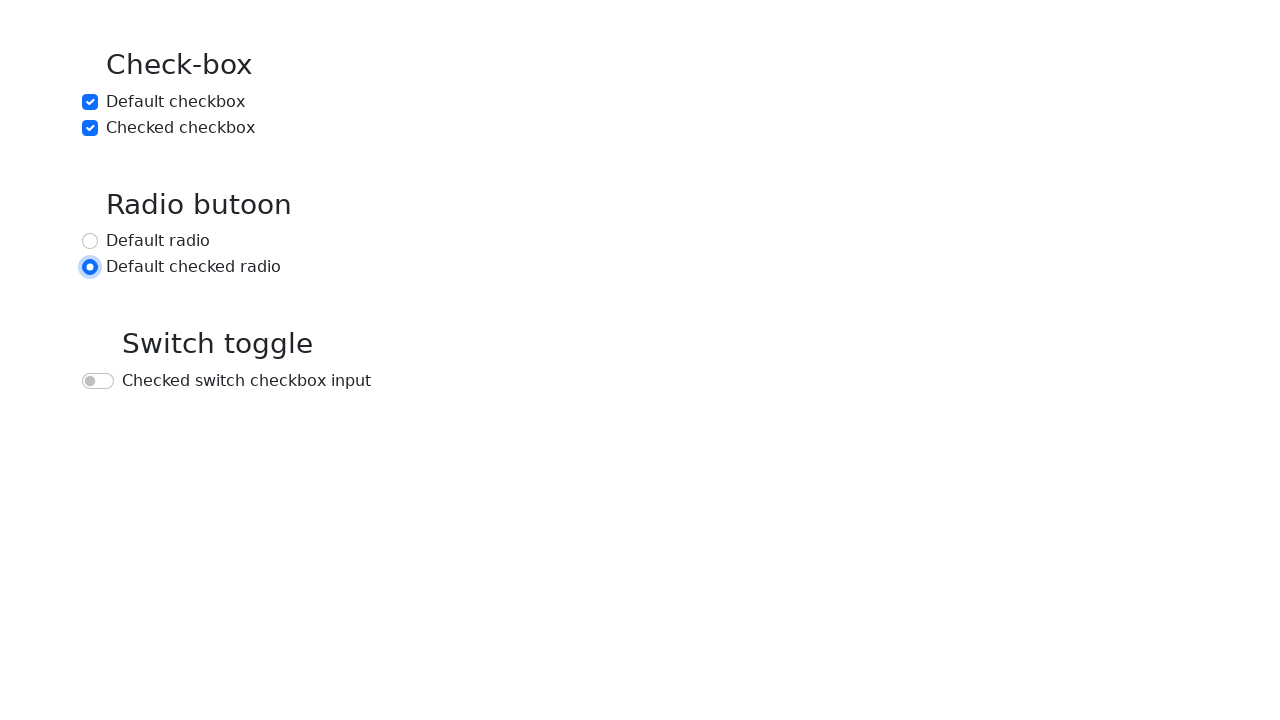

Clicked input element at index 4 at (98, 381) on input >> nth=4
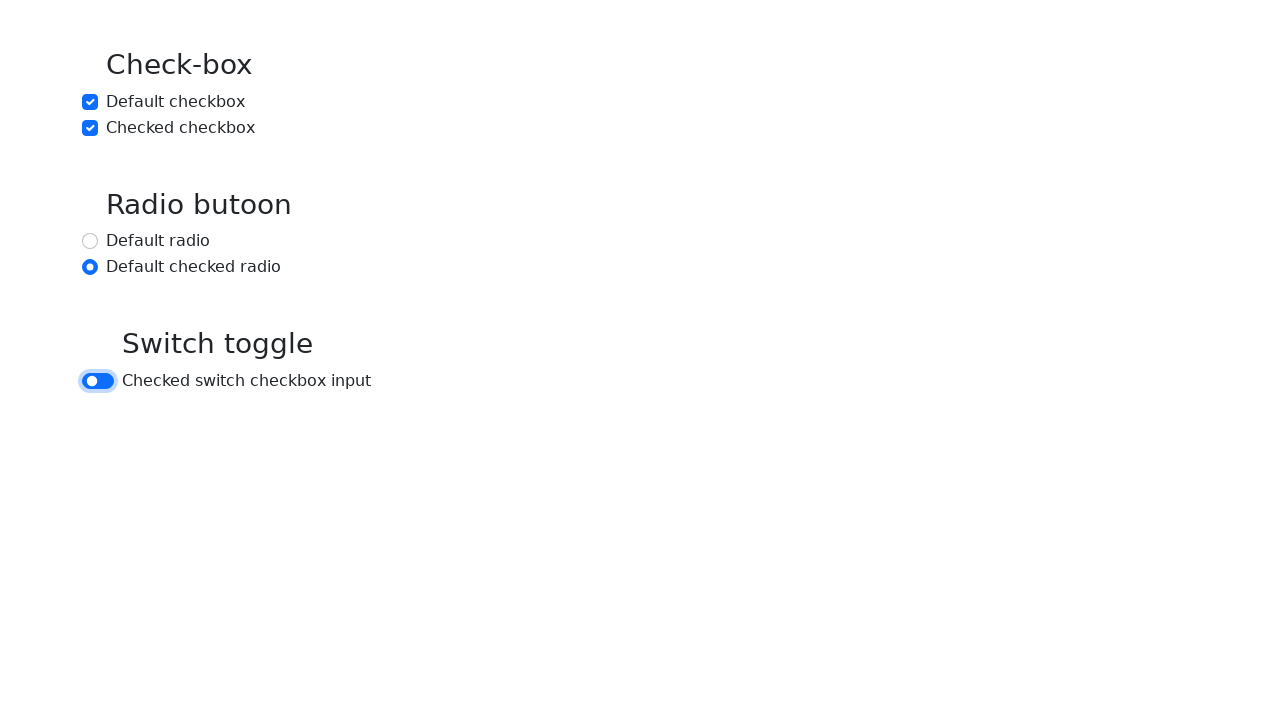

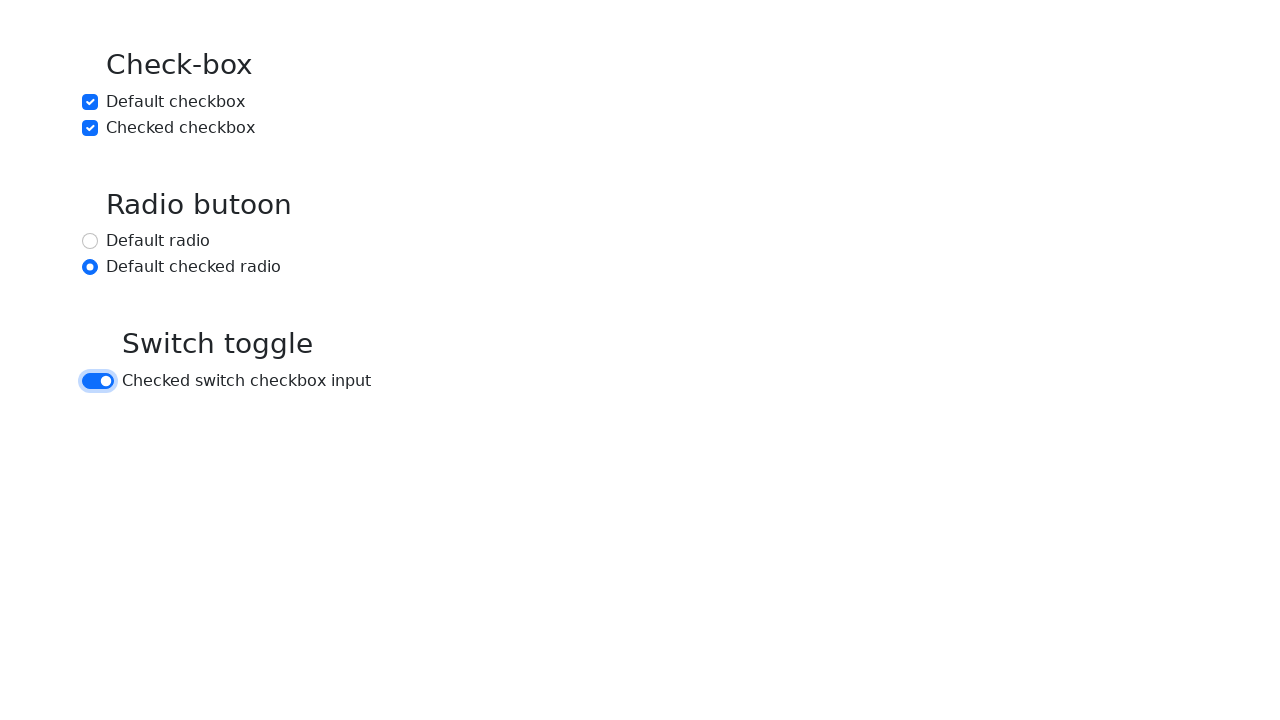